Tests that the greeting counter increases correctly when multiple users are greeted, verifying the counter shows "1" after the first greeting and "2" after the second.

Starting URL: https://mecayleg.github.io/greetings/

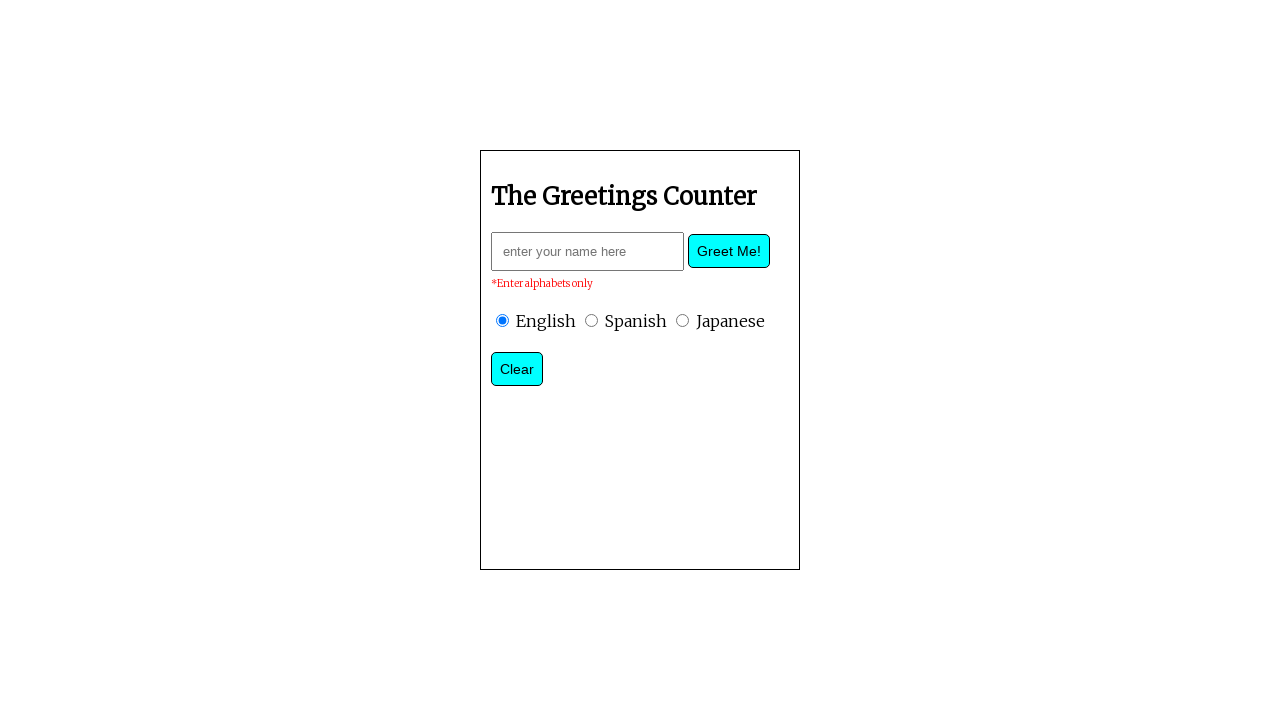

Filled name field with 'Andre' on .nameString
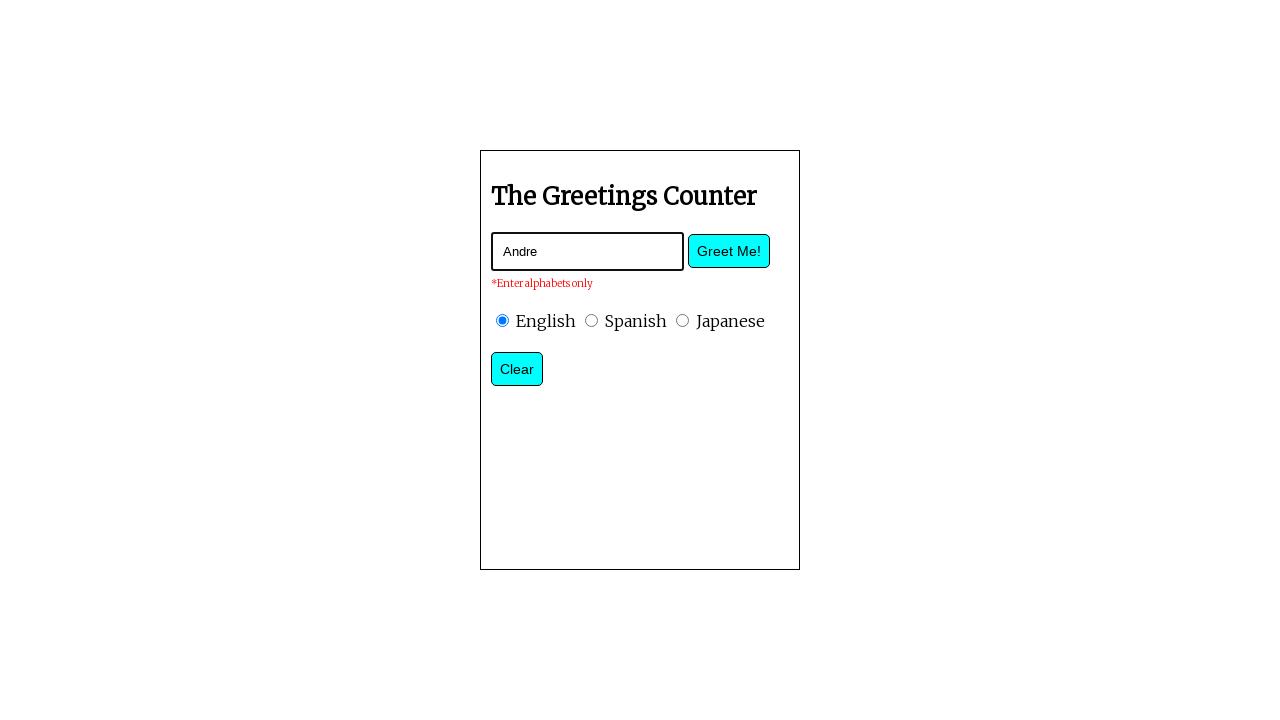

Clicked greet button for first user at (729, 251) on .greetBtn
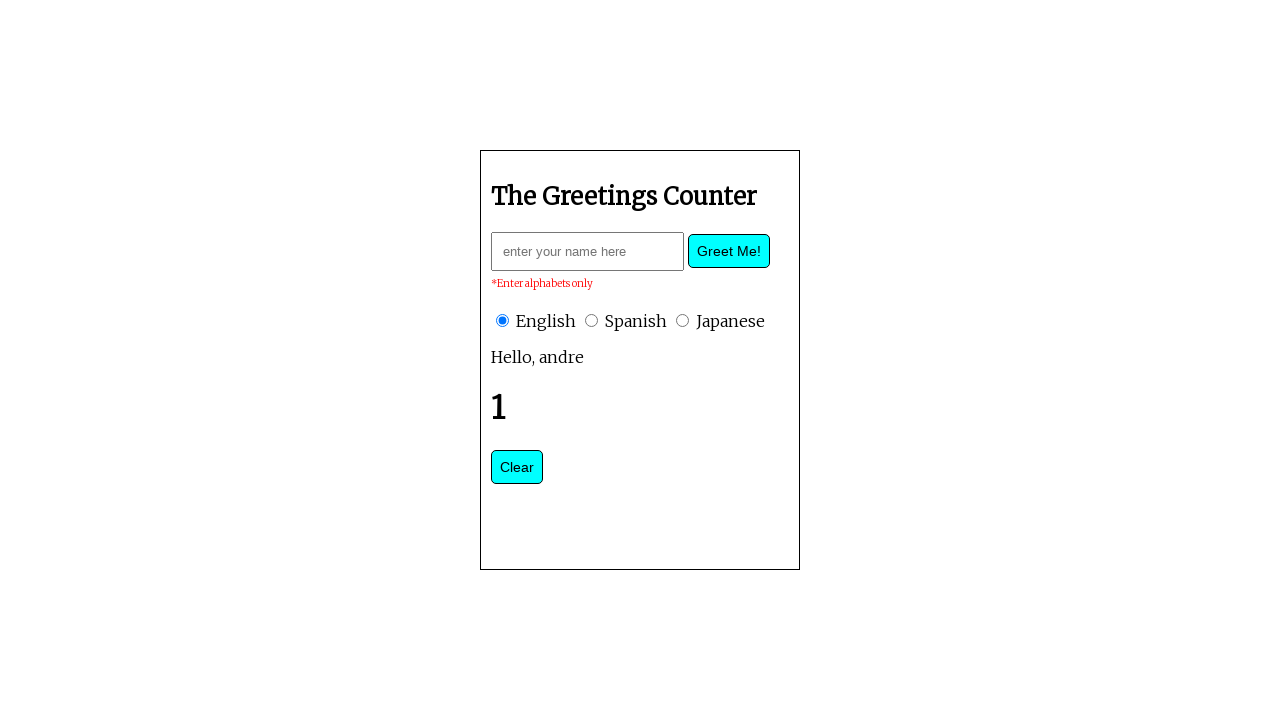

Counter element loaded, should show '1' after first greeting
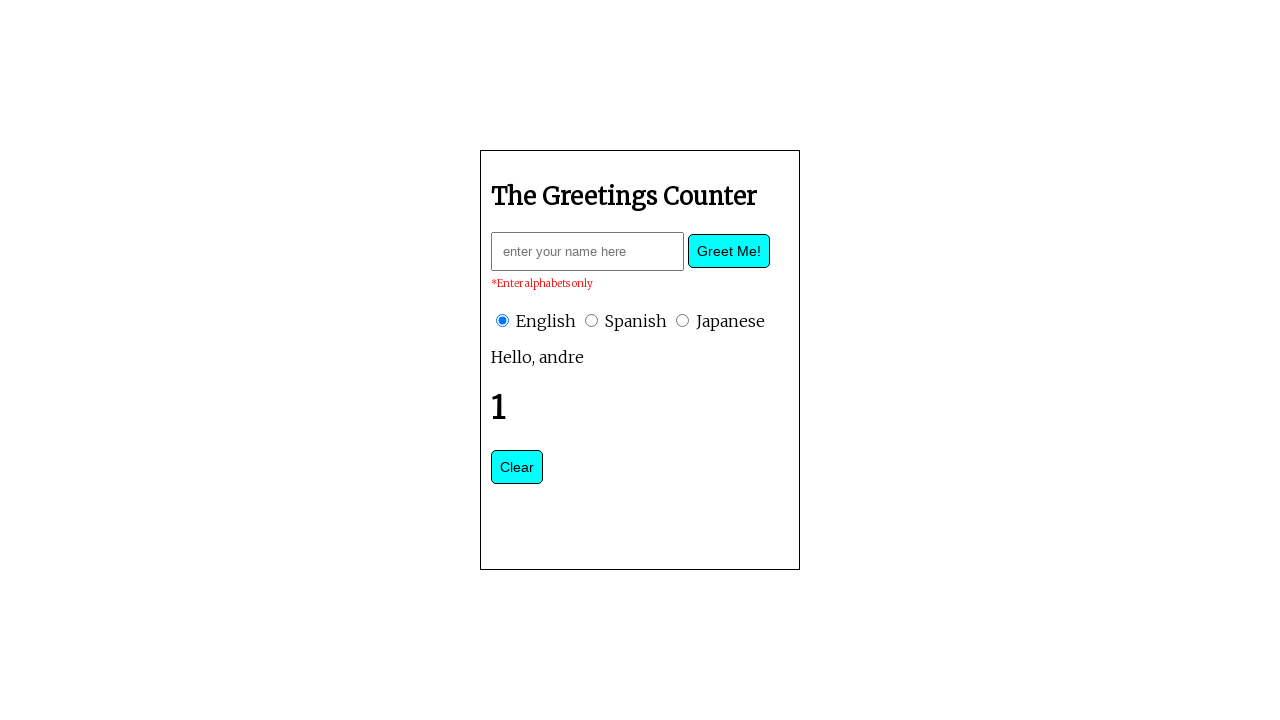

Filled name field with 'Mecayle' on .nameString
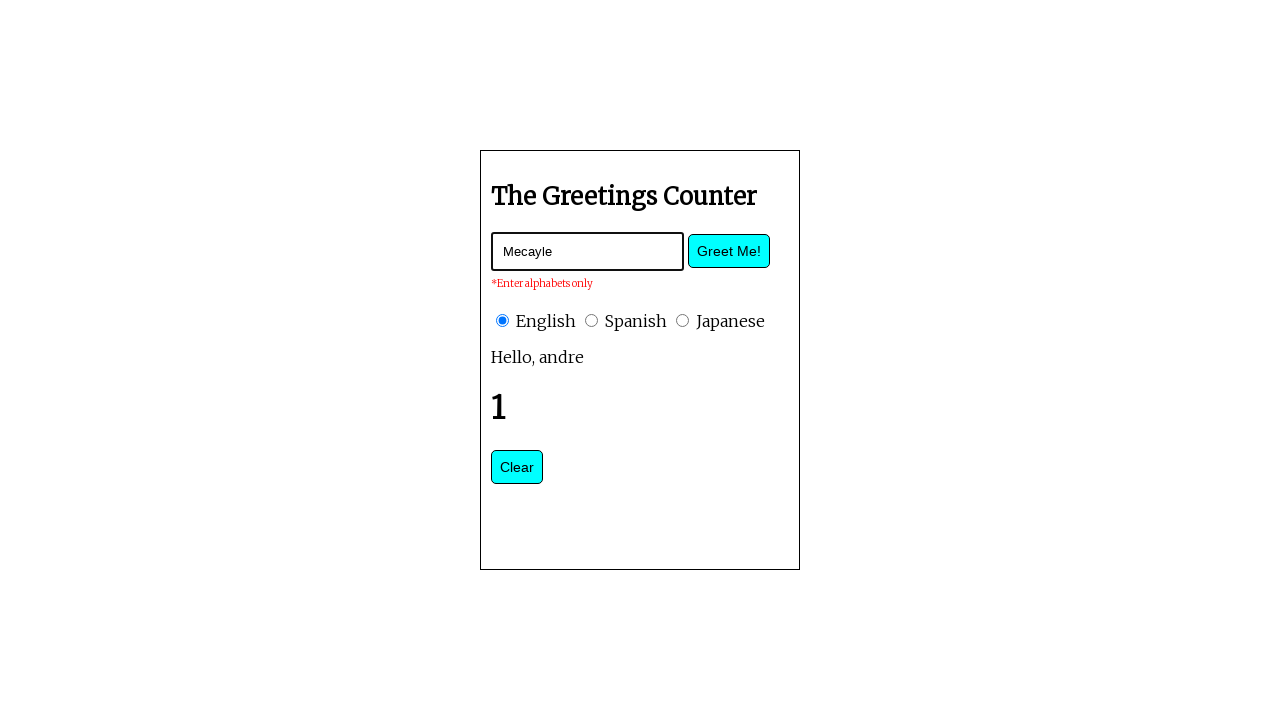

Clicked greet button for second user at (729, 251) on .greetBtn
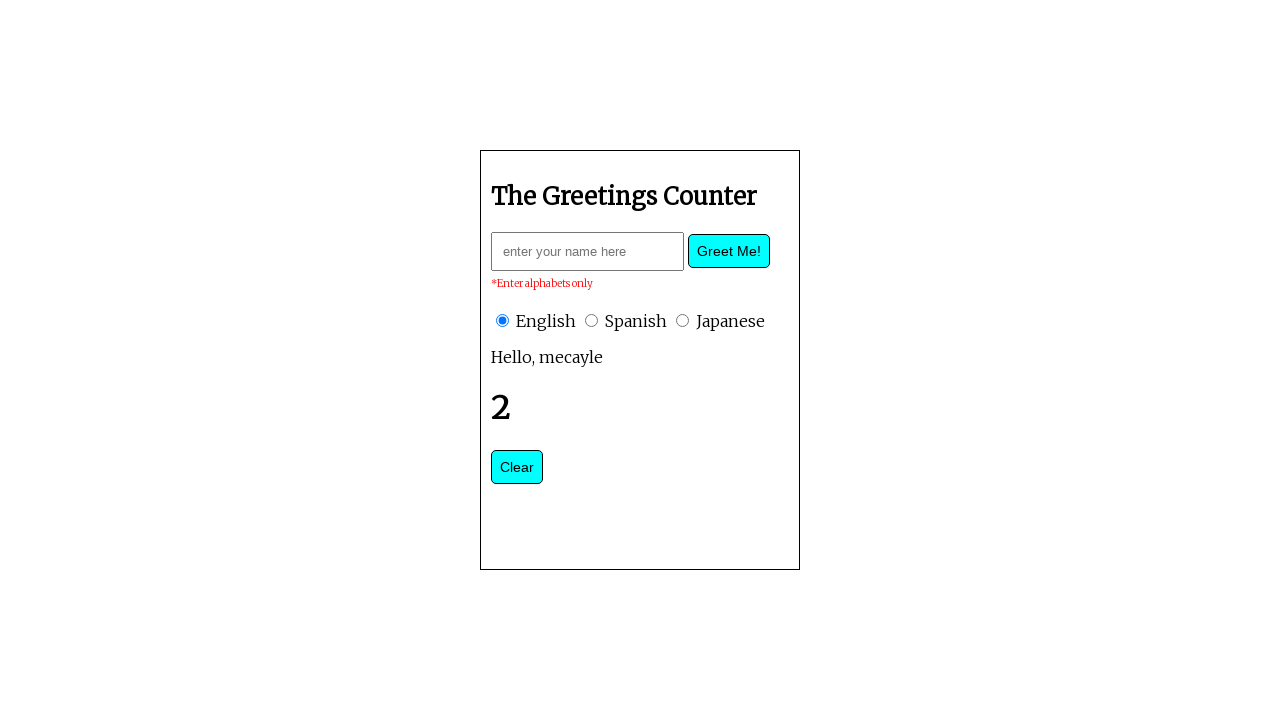

Counter element loaded, should show '2' after second greeting
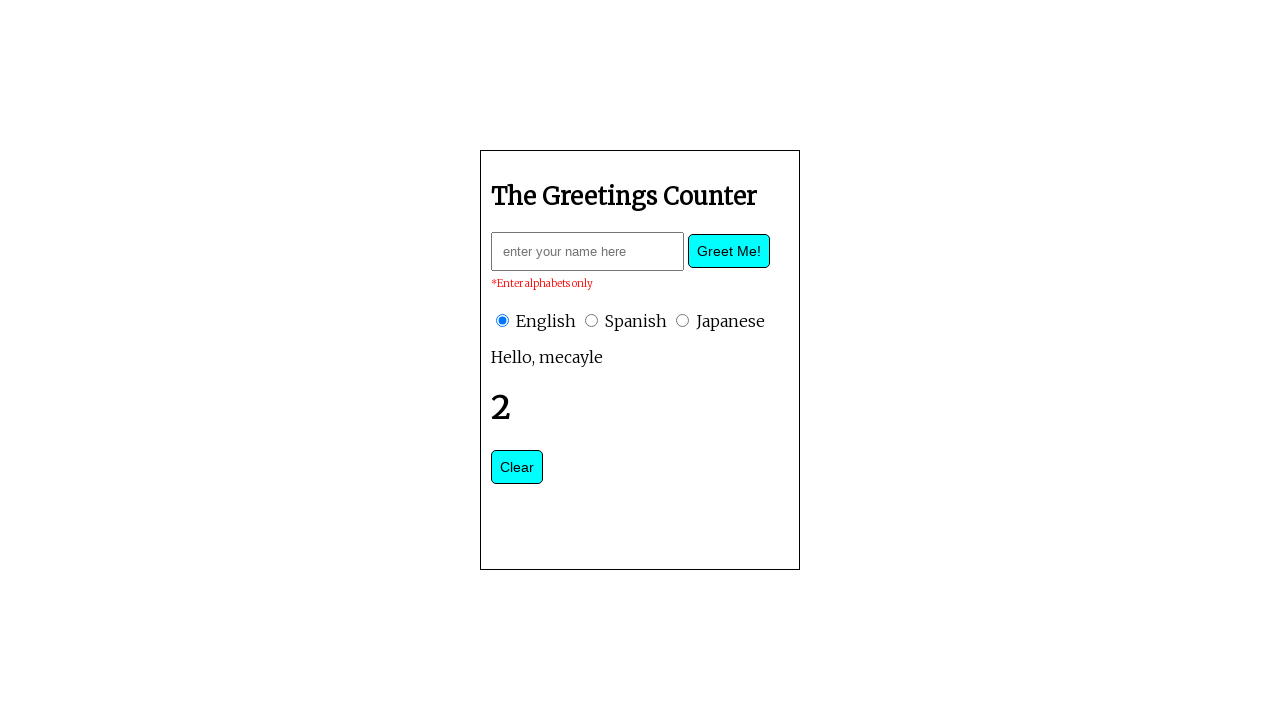

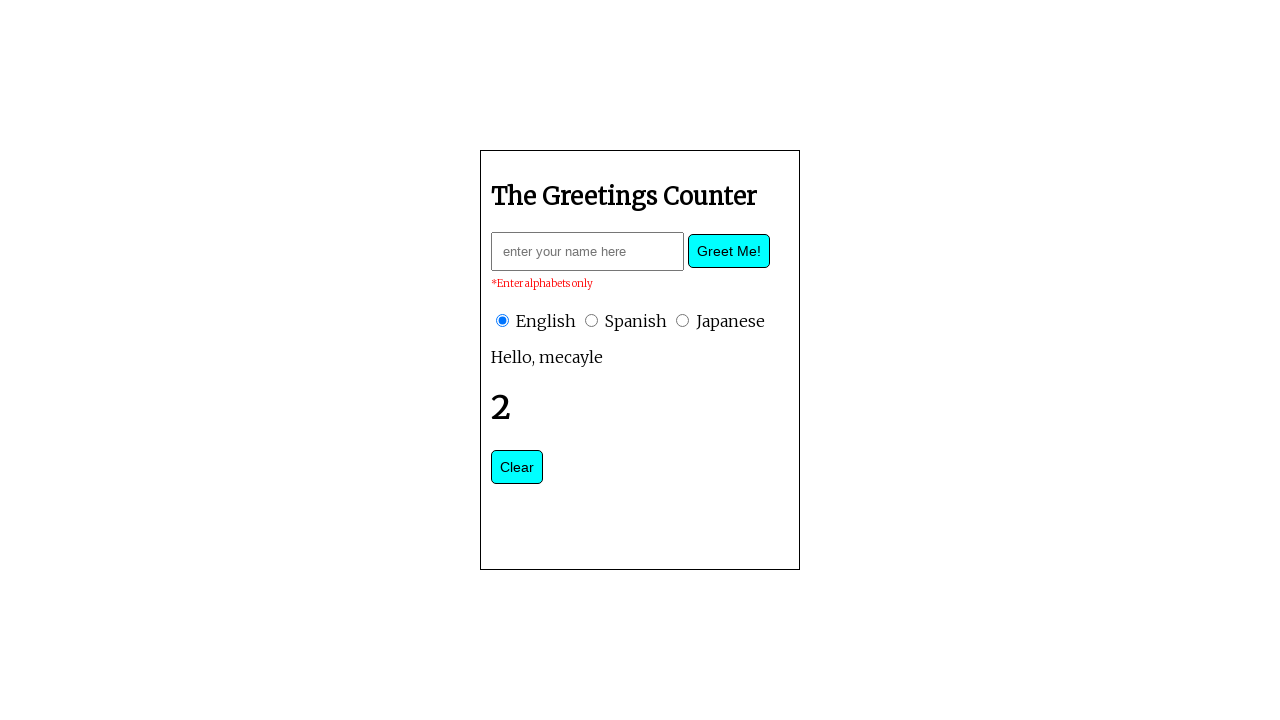